Tests that the Clear completed button displays correct text after marking an item complete

Starting URL: https://demo.playwright.dev/todomvc

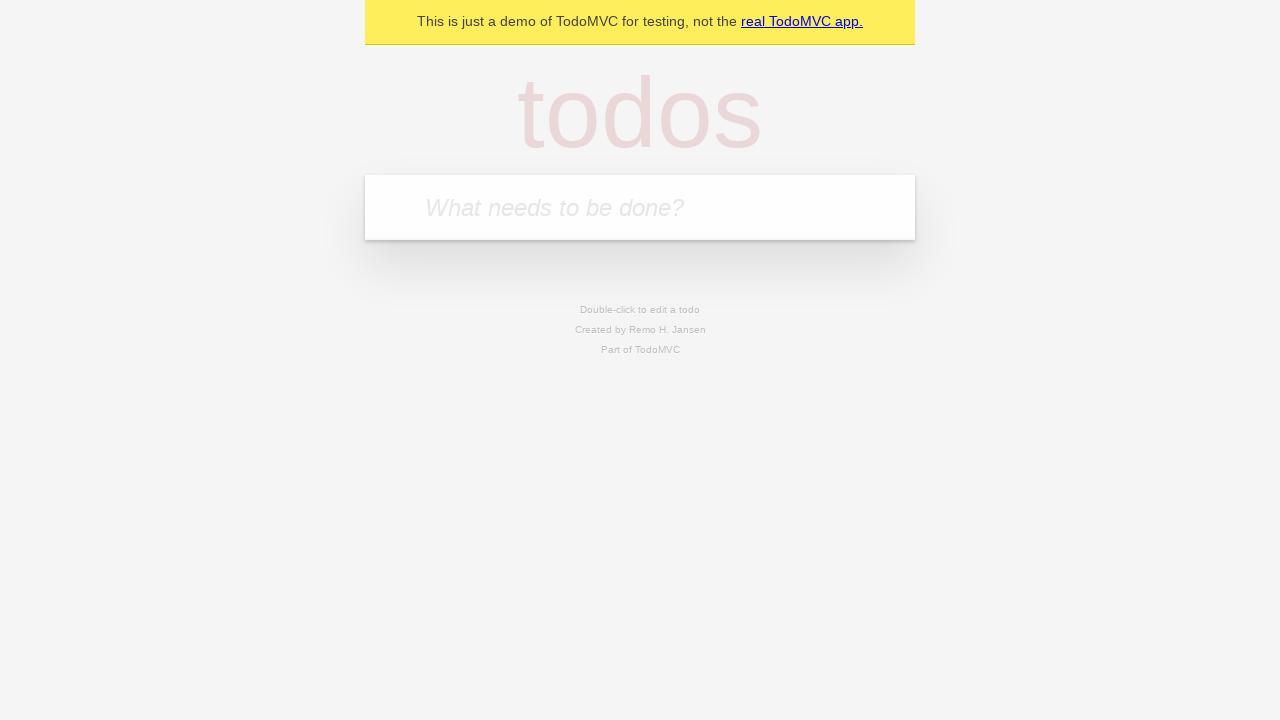

Located the 'What needs to be done?' input field
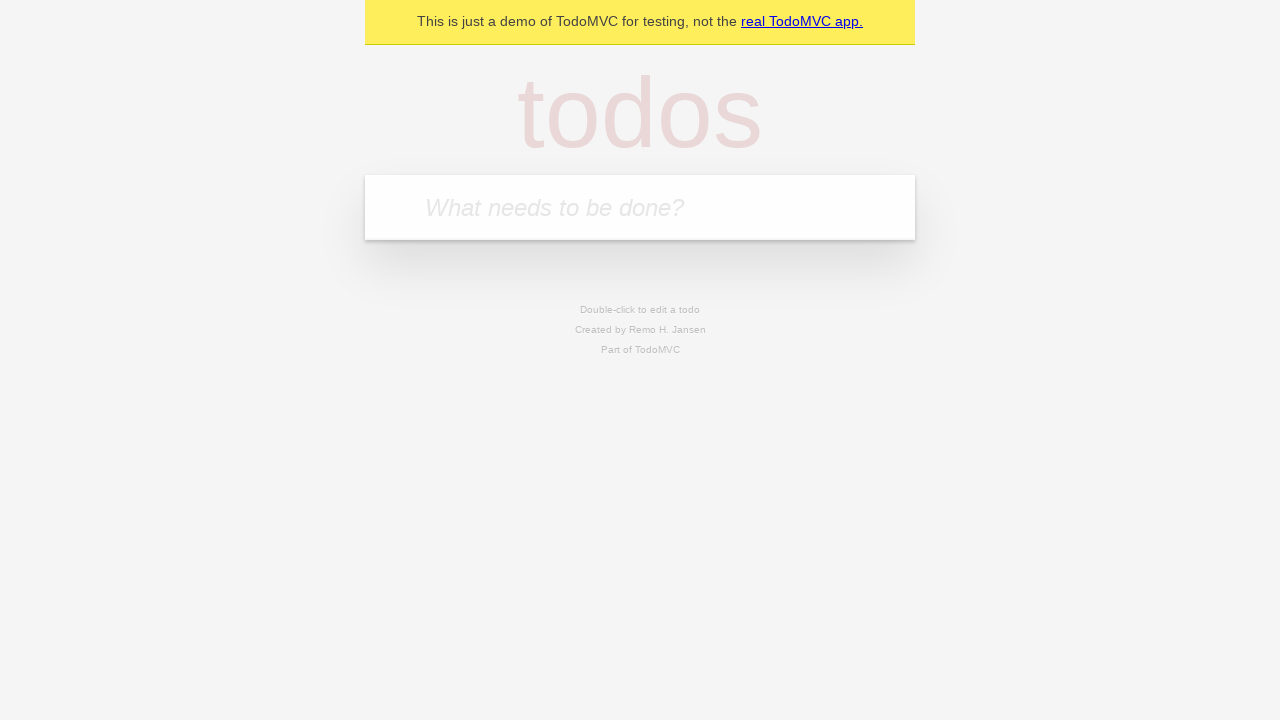

Filled first todo with 'buy some cheese' on internal:attr=[placeholder="What needs to be done?"i]
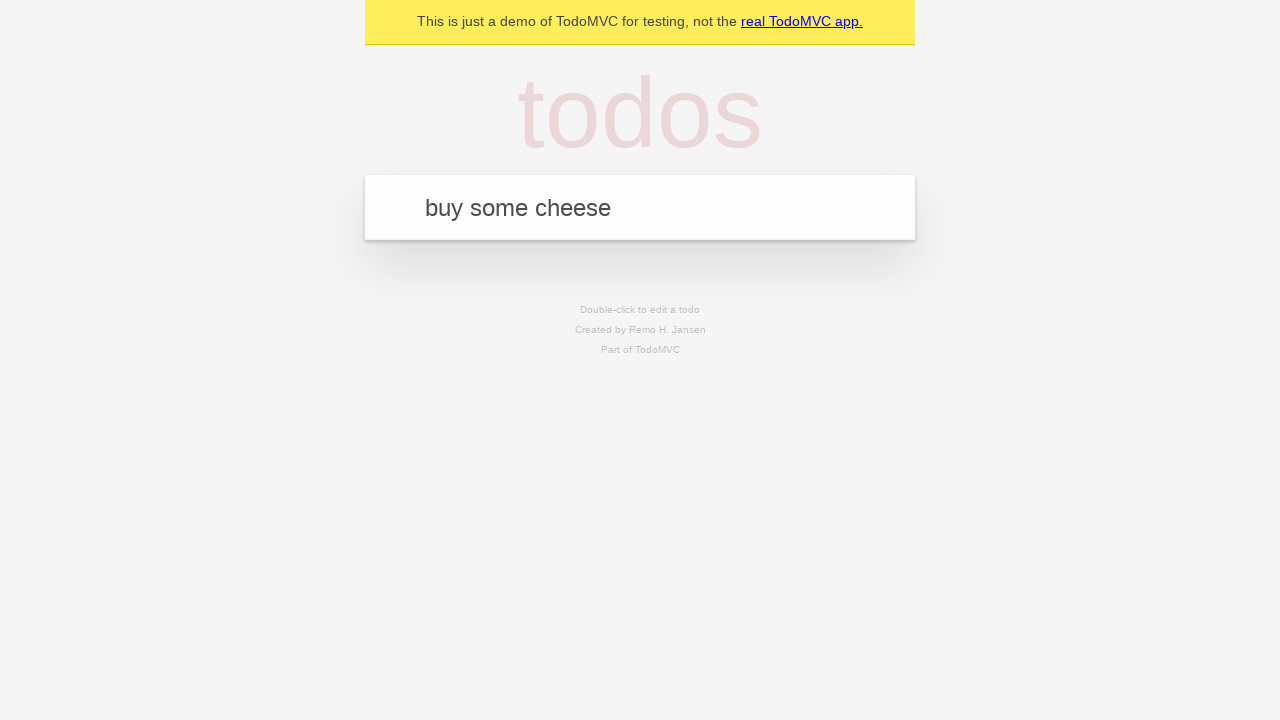

Pressed Enter to create first todo on internal:attr=[placeholder="What needs to be done?"i]
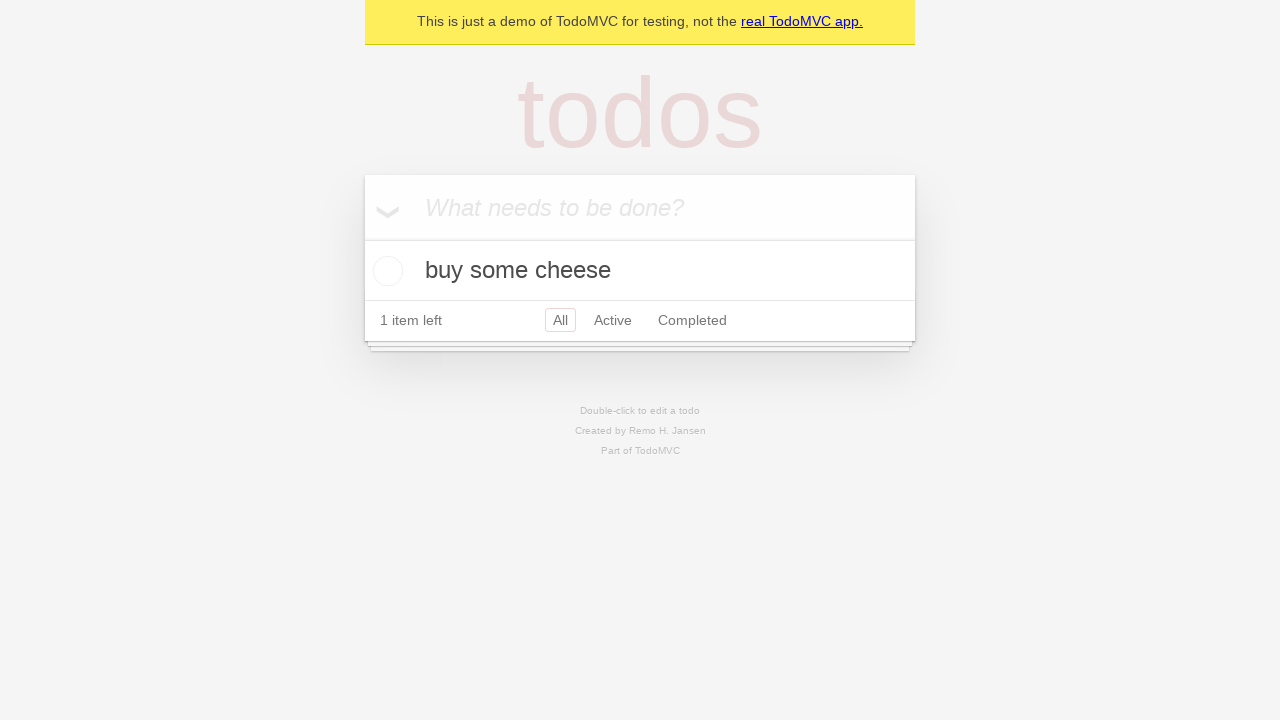

Filled second todo with 'feed the cat' on internal:attr=[placeholder="What needs to be done?"i]
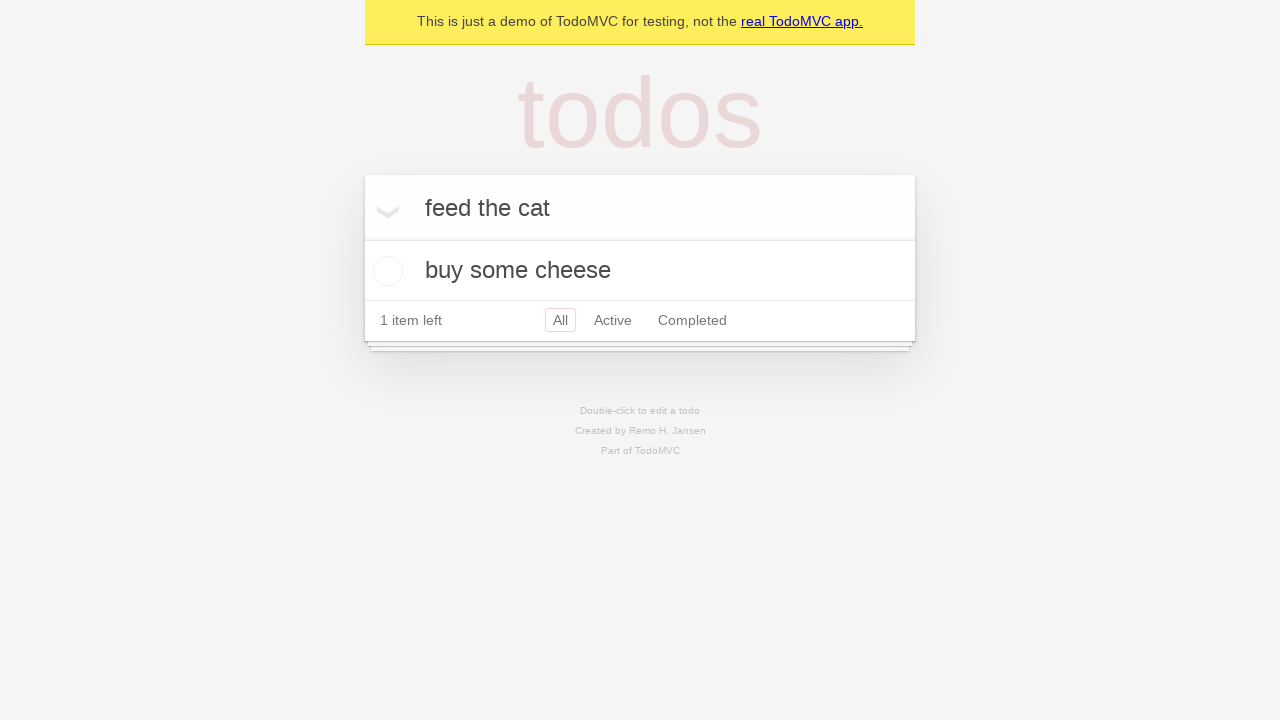

Pressed Enter to create second todo on internal:attr=[placeholder="What needs to be done?"i]
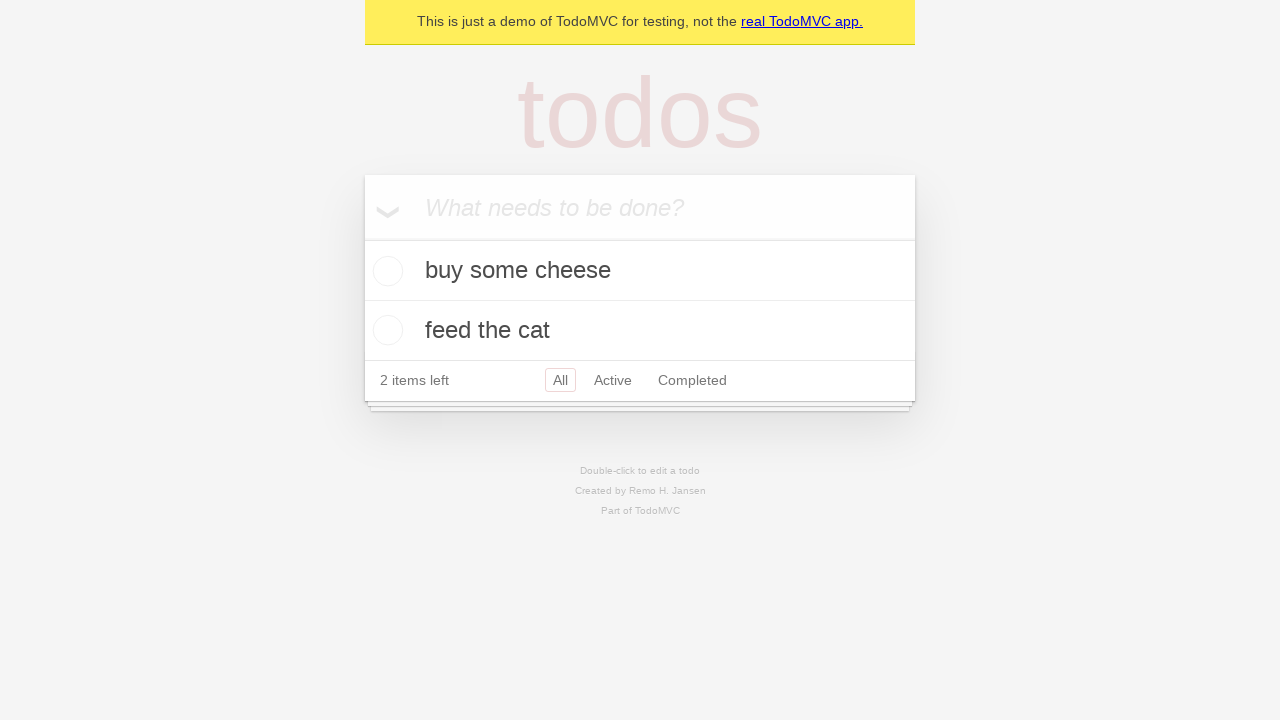

Filled third todo with 'book a doctors appointment' on internal:attr=[placeholder="What needs to be done?"i]
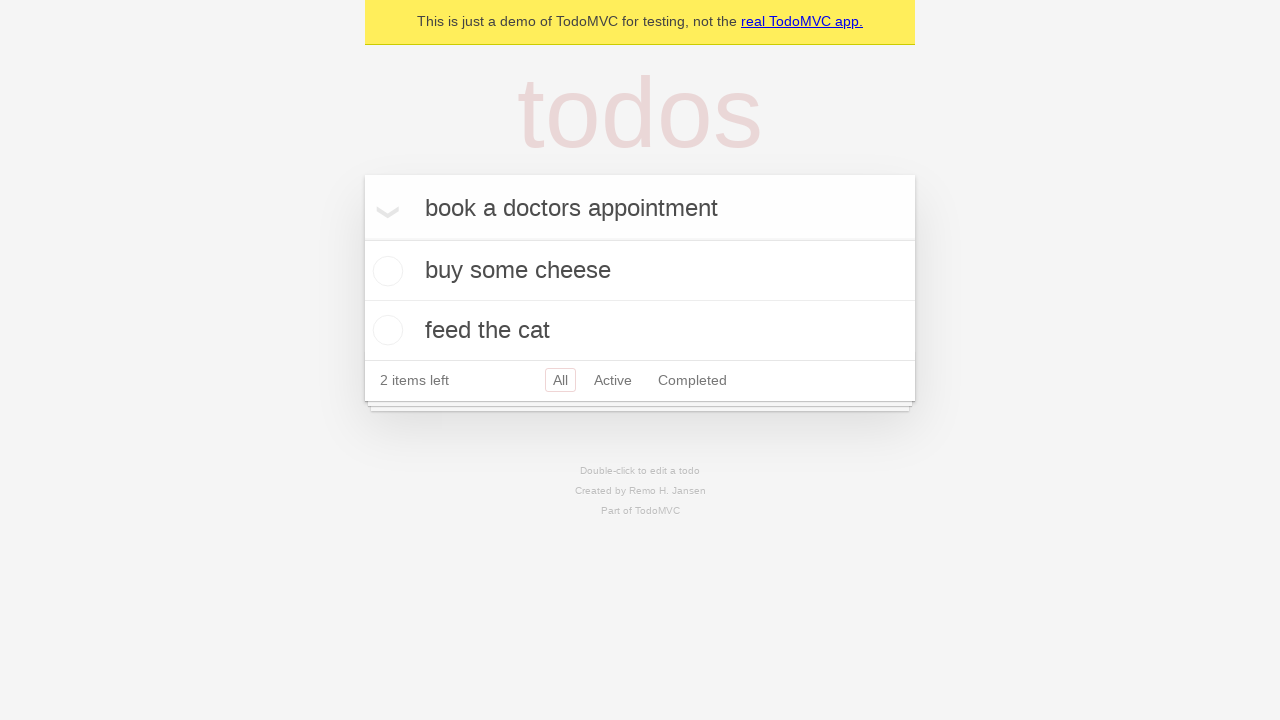

Pressed Enter to create third todo on internal:attr=[placeholder="What needs to be done?"i]
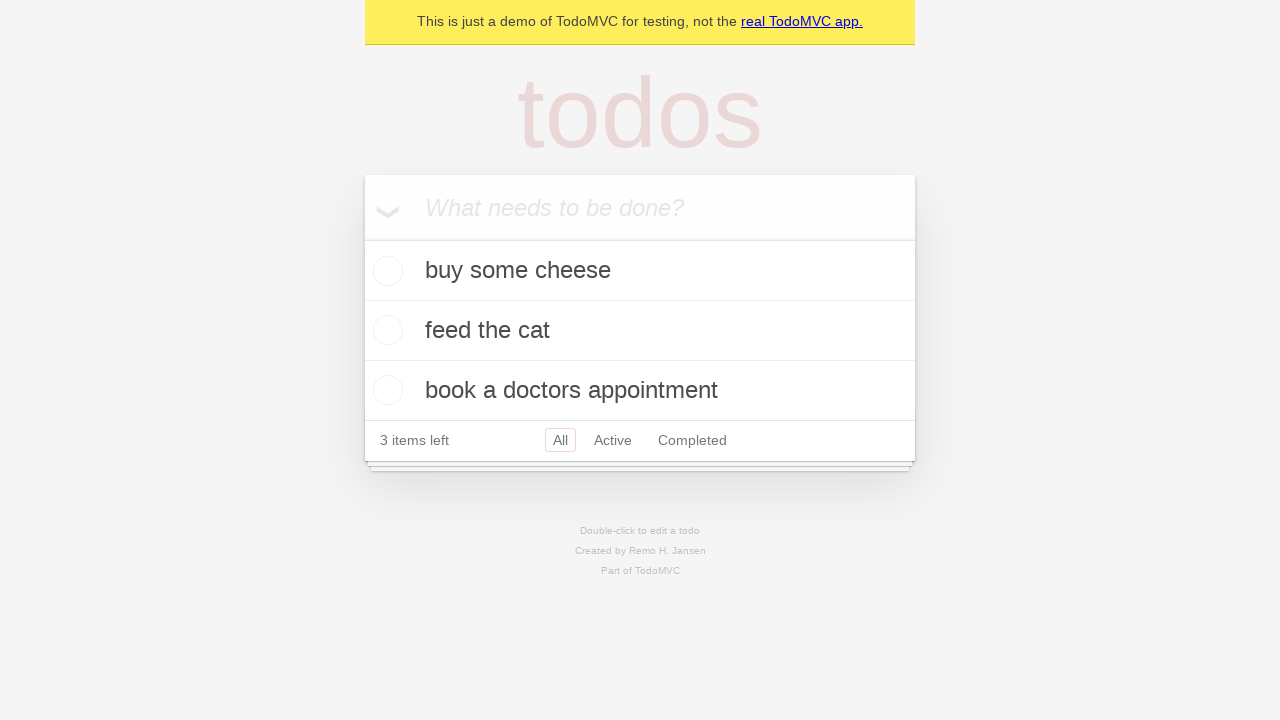

Checked the first todo item as complete at (385, 271) on .todo-list li .toggle >> nth=0
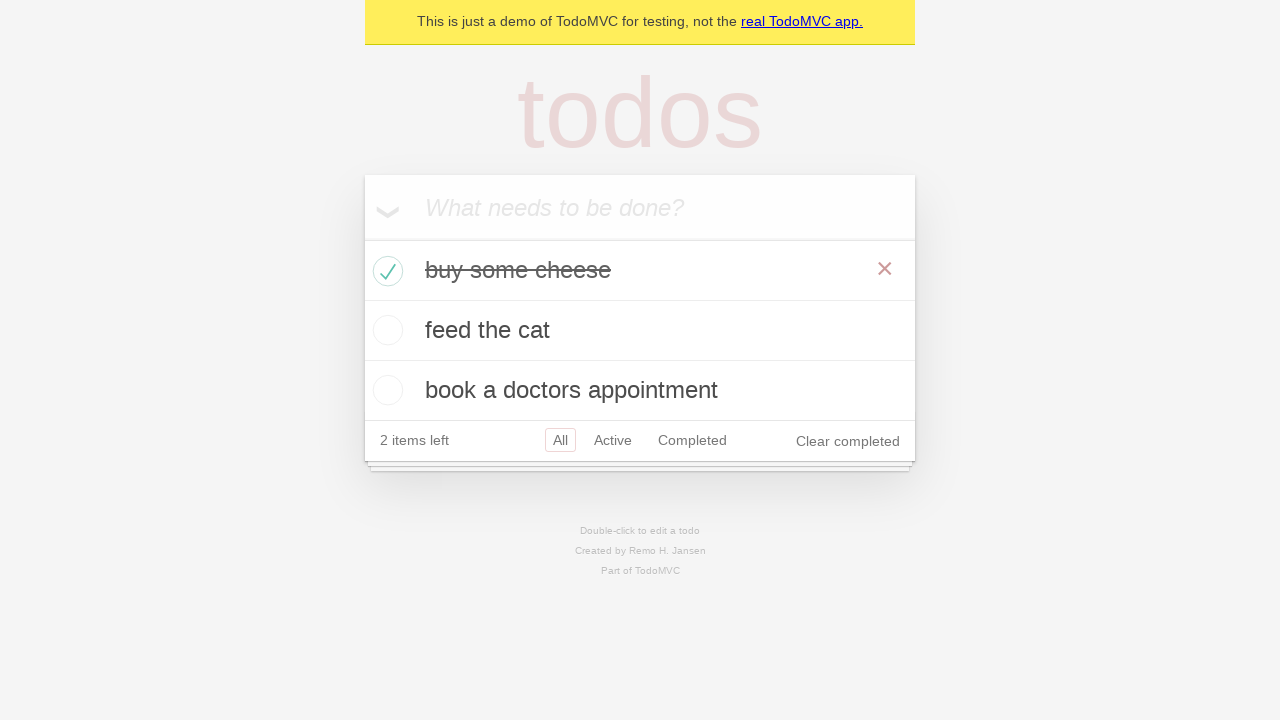

Clear completed button appeared after marking item complete
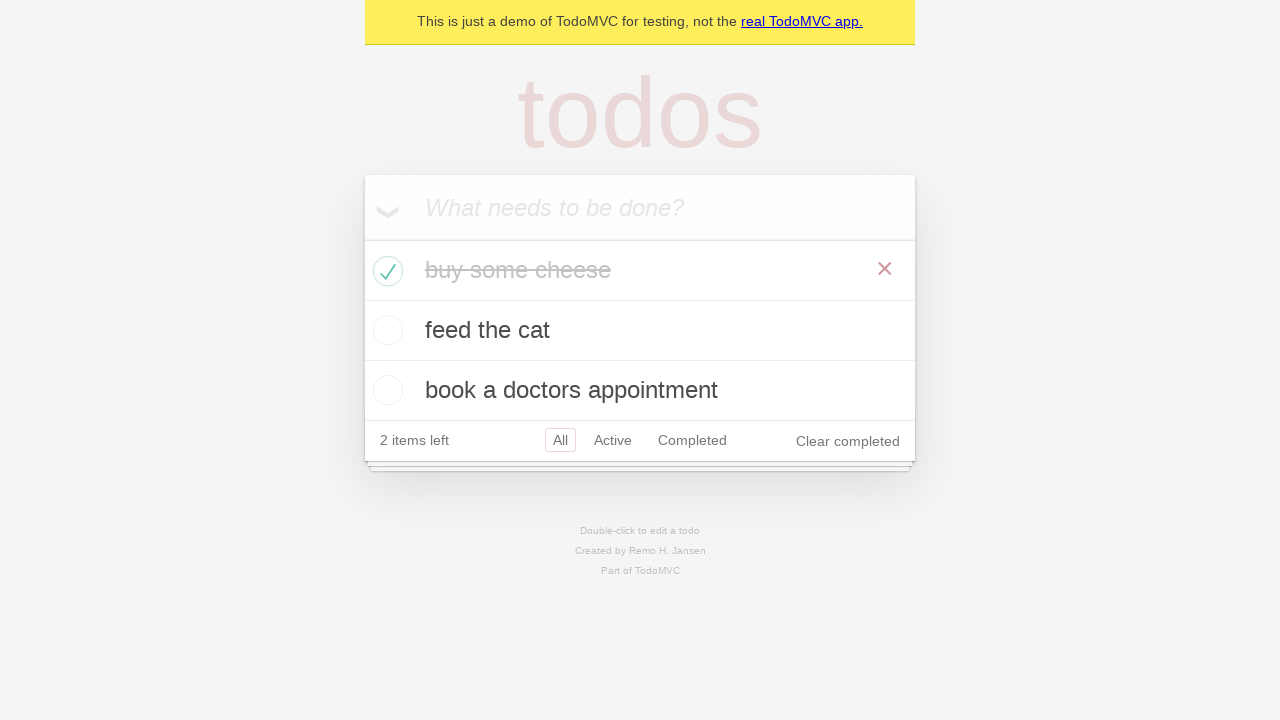

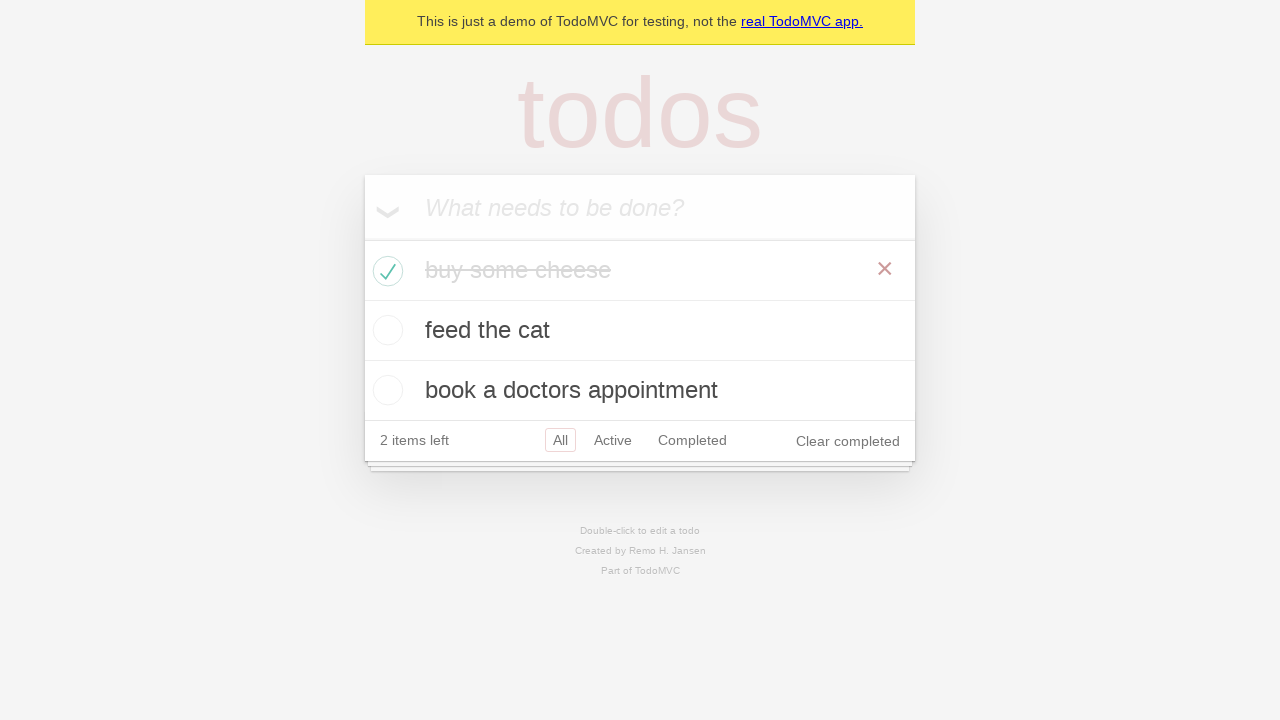